Tests that the complete all checkbox updates state when individual items are completed or cleared

Starting URL: https://demo.playwright.dev/todomvc

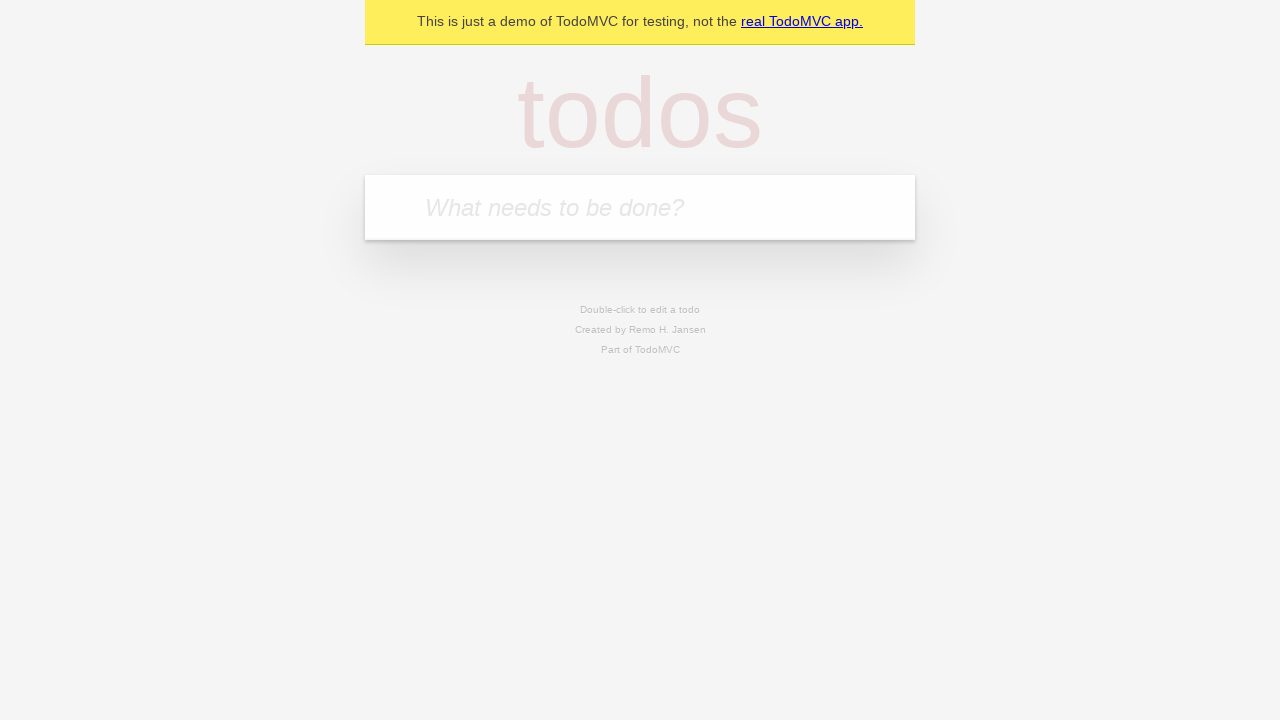

Filled new todo field with 'buy some cheese' on internal:attr=[placeholder="What needs to be done?"i]
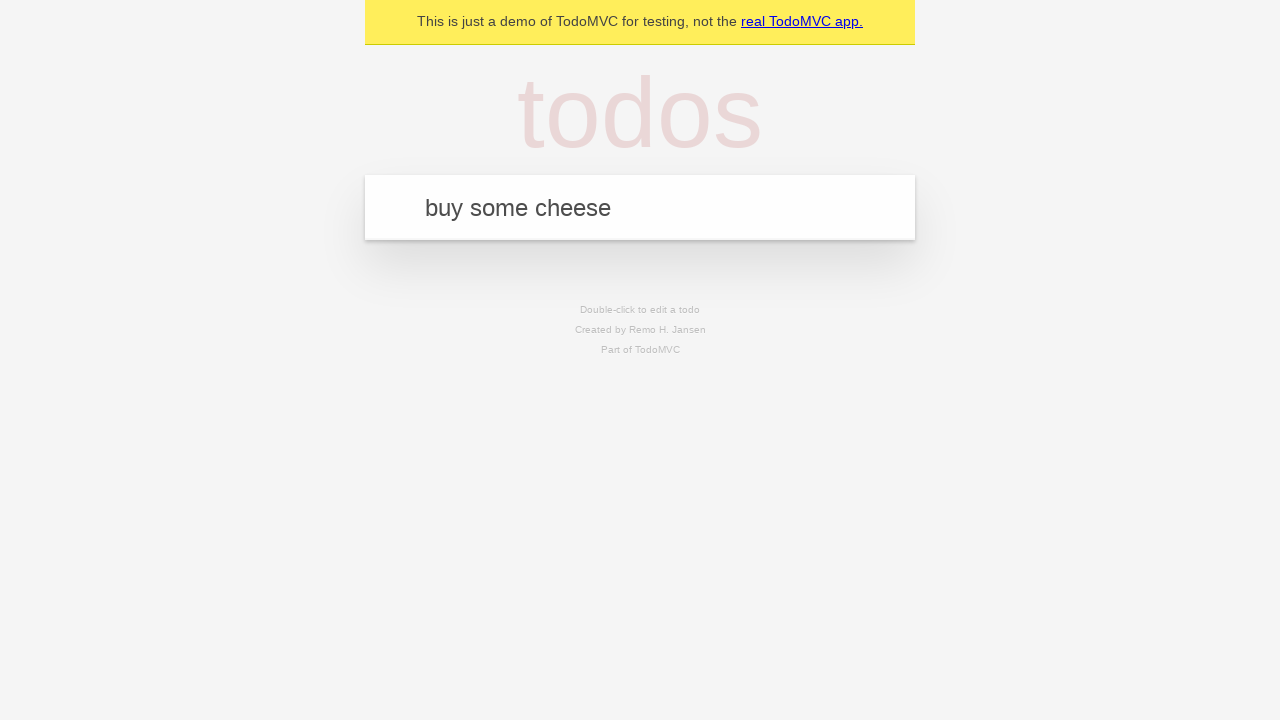

Pressed Enter to create todo item 'buy some cheese' on internal:attr=[placeholder="What needs to be done?"i]
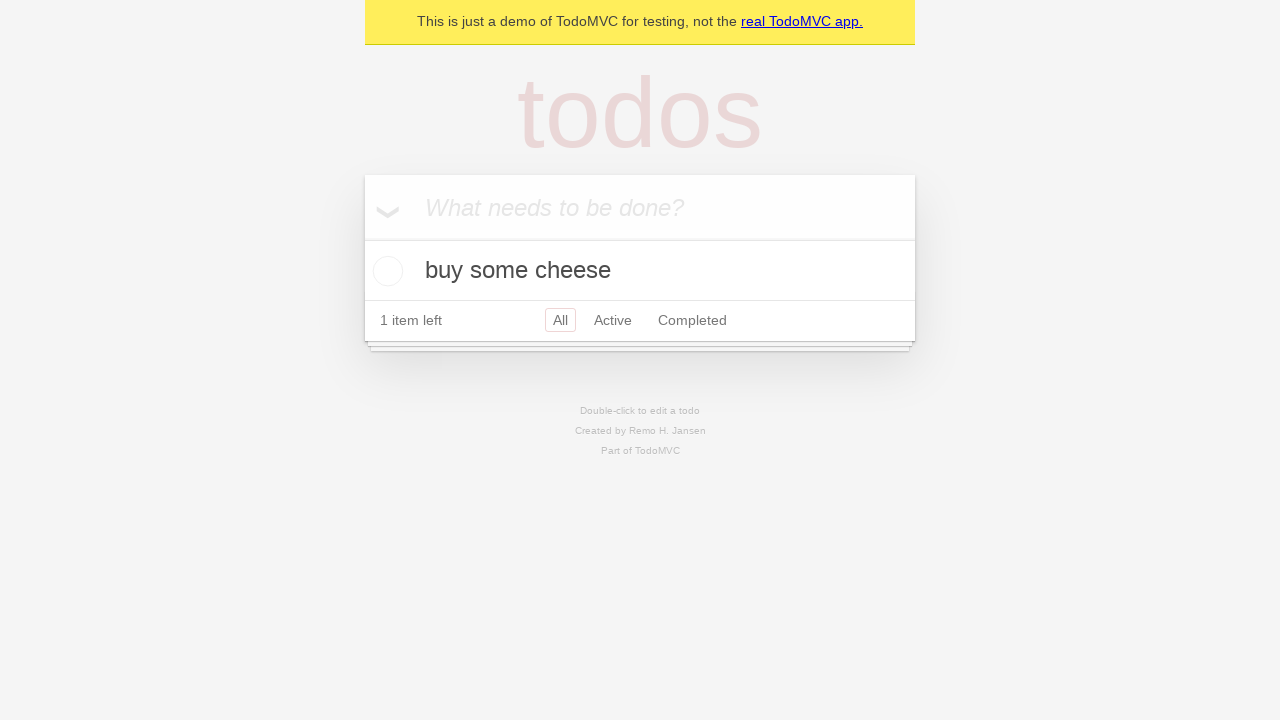

Filled new todo field with 'feed the cat' on internal:attr=[placeholder="What needs to be done?"i]
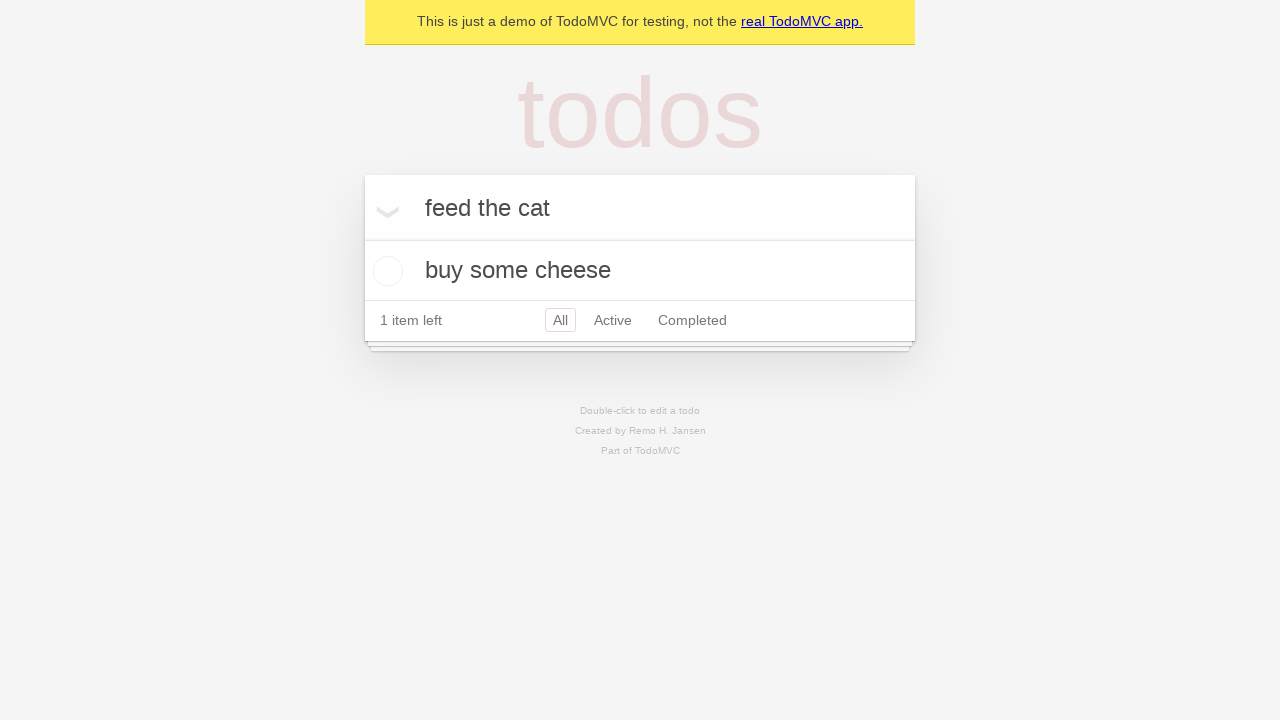

Pressed Enter to create todo item 'feed the cat' on internal:attr=[placeholder="What needs to be done?"i]
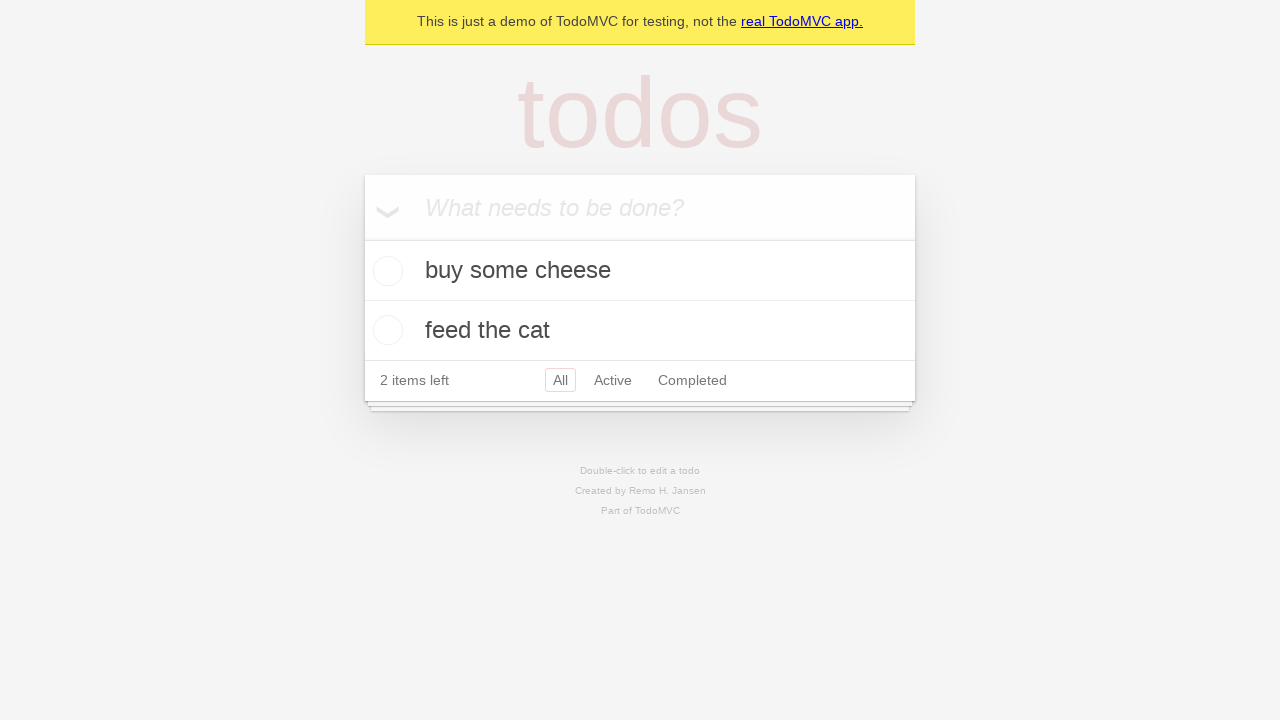

Filled new todo field with 'book a doctors appointment' on internal:attr=[placeholder="What needs to be done?"i]
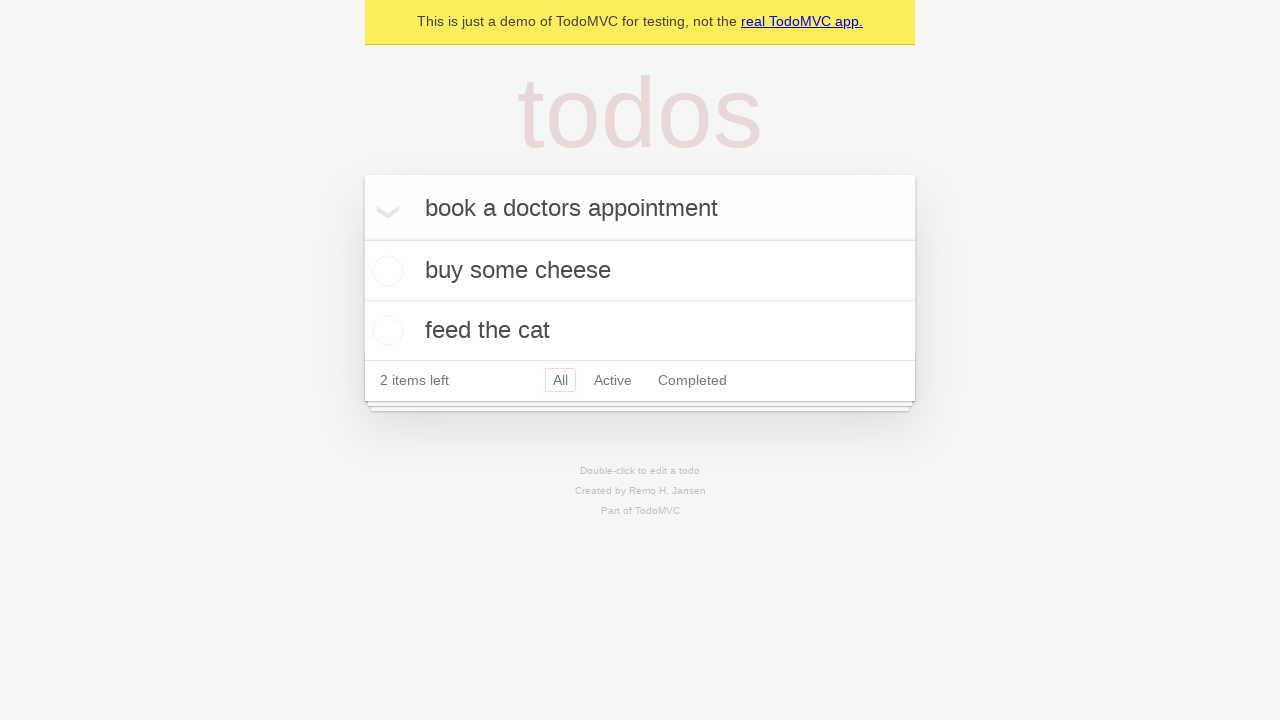

Pressed Enter to create todo item 'book a doctors appointment' on internal:attr=[placeholder="What needs to be done?"i]
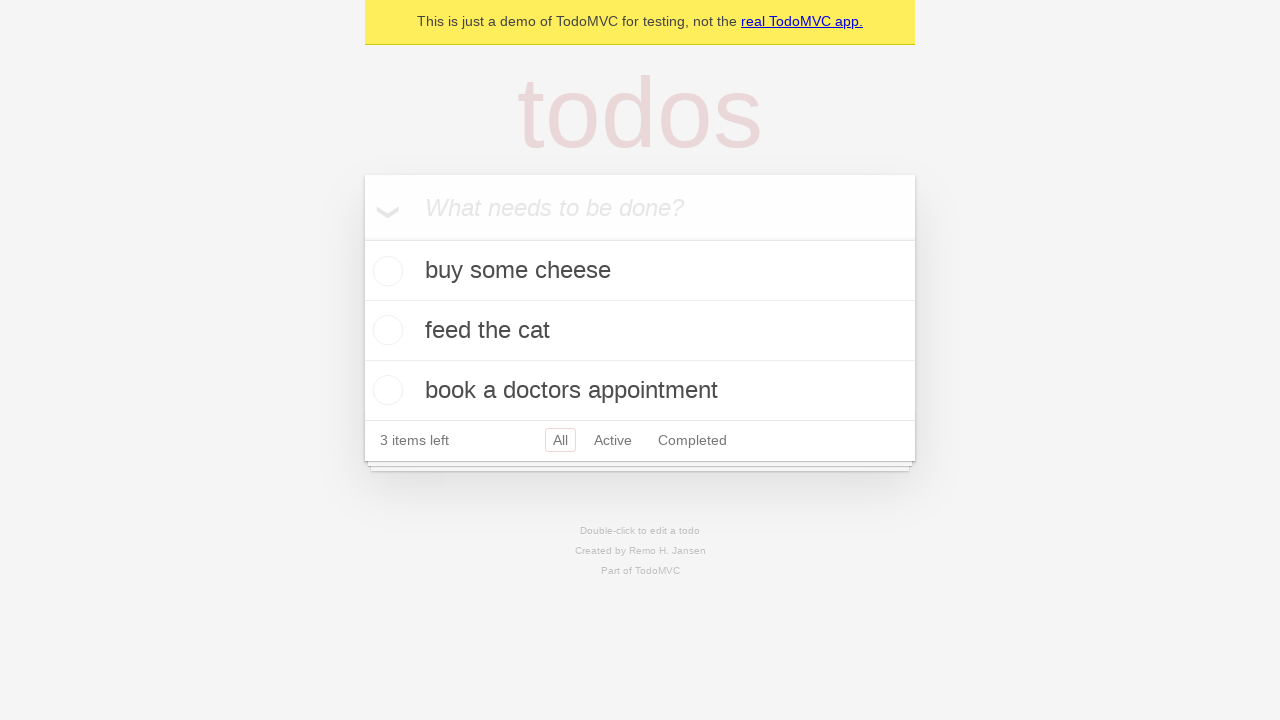

Checked the 'Mark all as complete' toggle checkbox at (362, 238) on internal:label="Mark all as complete"i
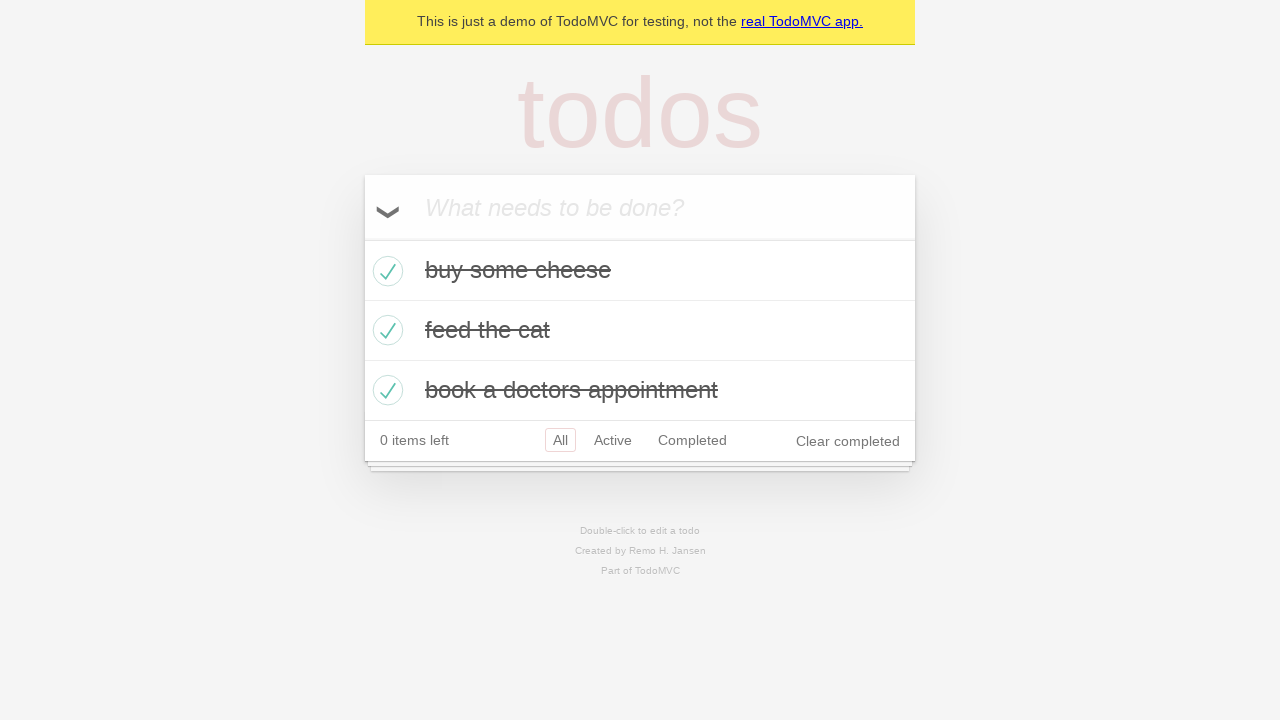

Unchecked the first todo item checkbox at (385, 271) on internal:testid=[data-testid="todo-item"s] >> nth=0 >> internal:role=checkbox
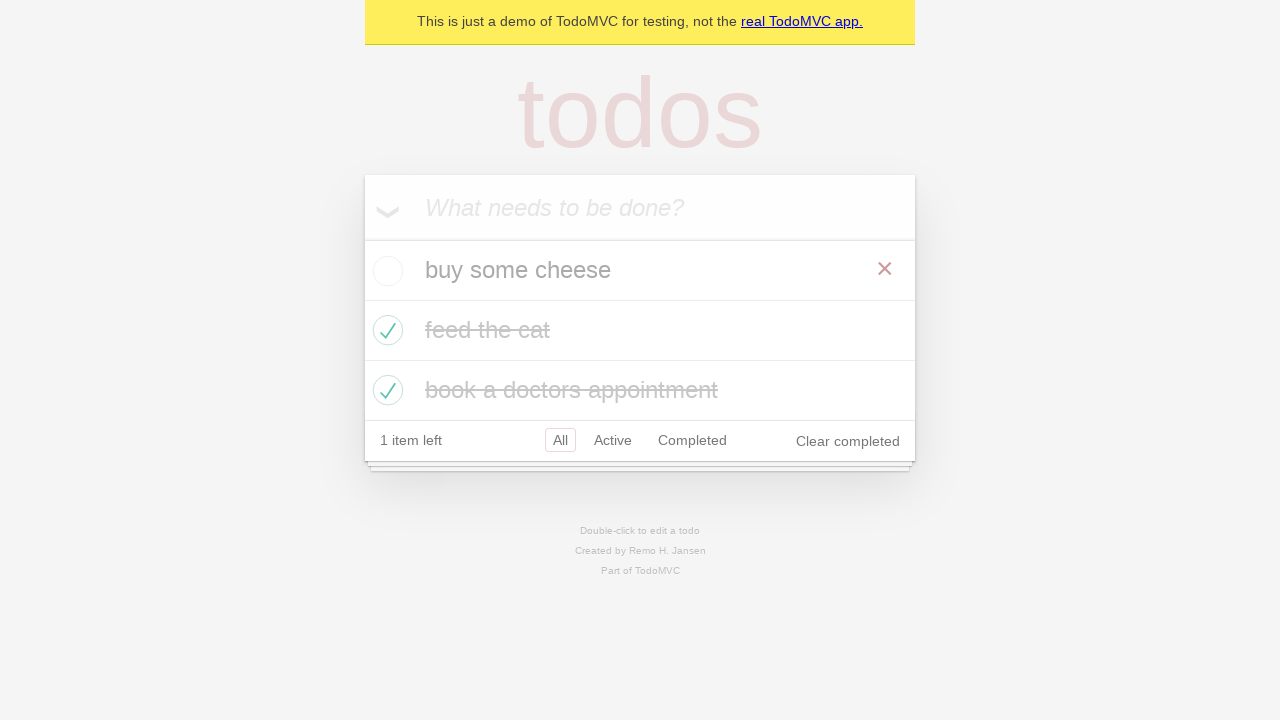

Checked the first todo item checkbox again at (385, 271) on internal:testid=[data-testid="todo-item"s] >> nth=0 >> internal:role=checkbox
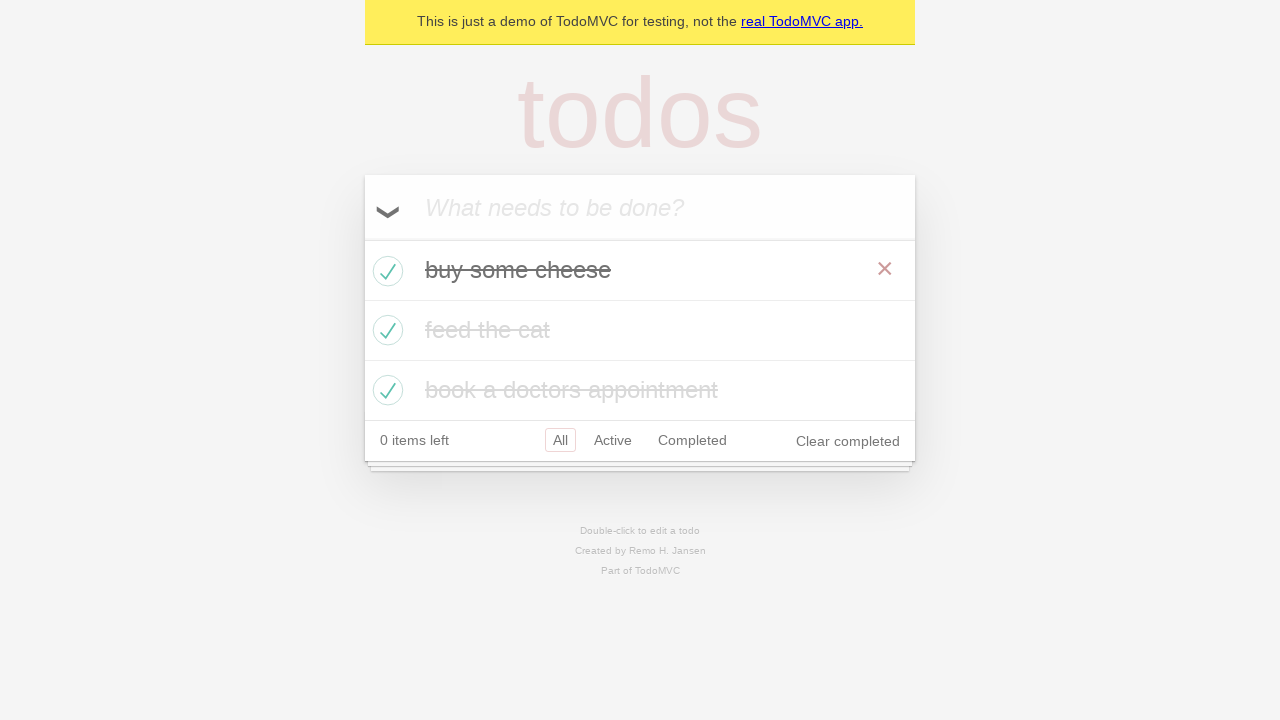

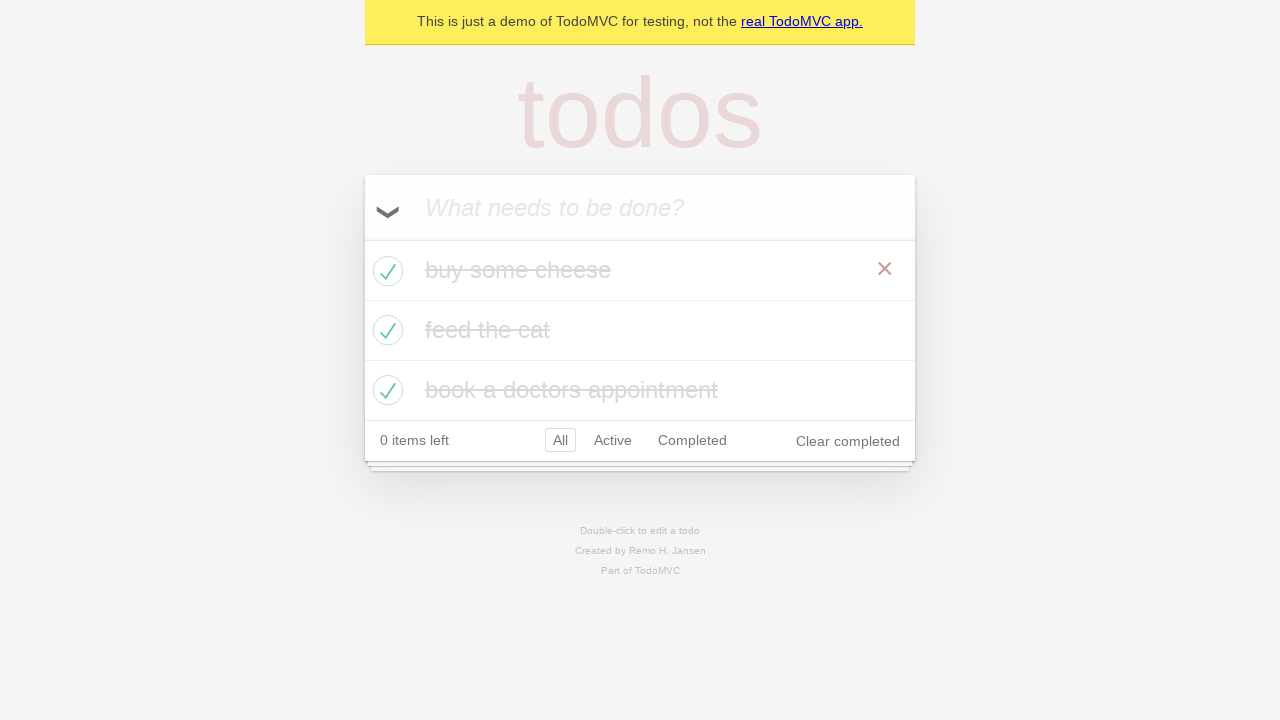